Hides and then shows the 'five' button element on the calculator page using CSS display property

Starting URL: http://www.anaesthetist.com/mnm/javascript/calc.htm

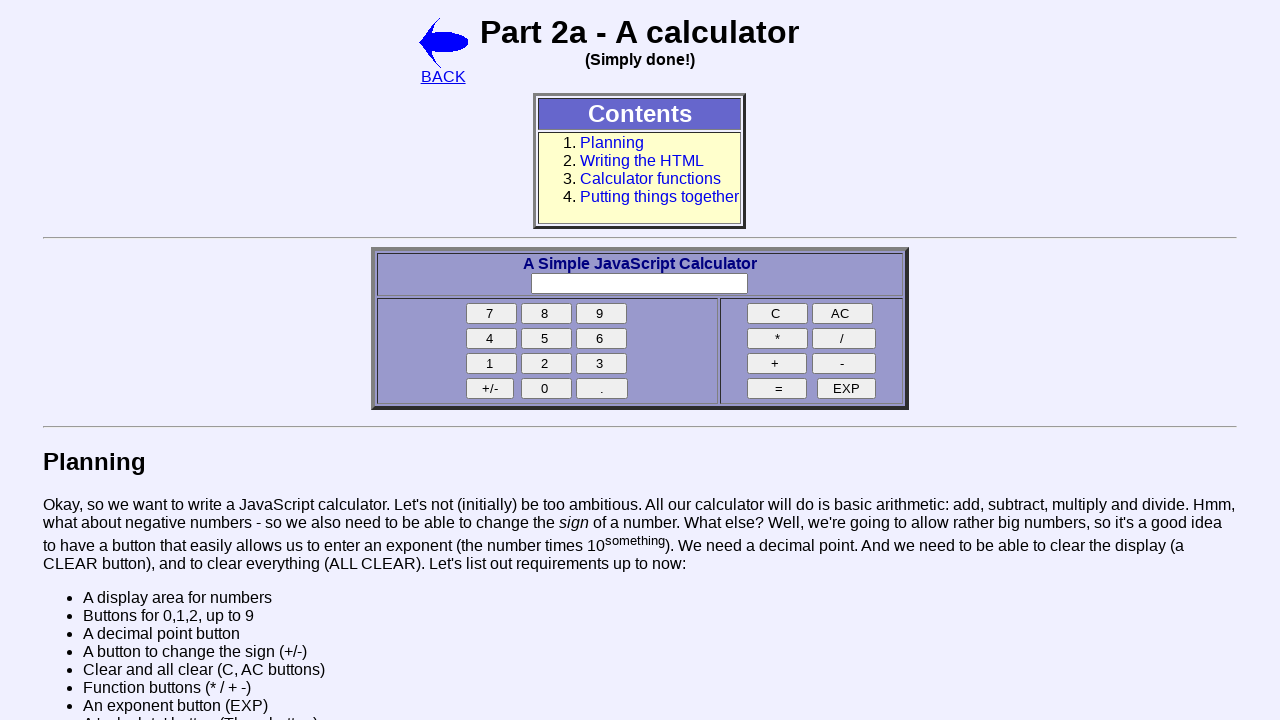

Hid the 'five' button element using CSS display property set to 'none'
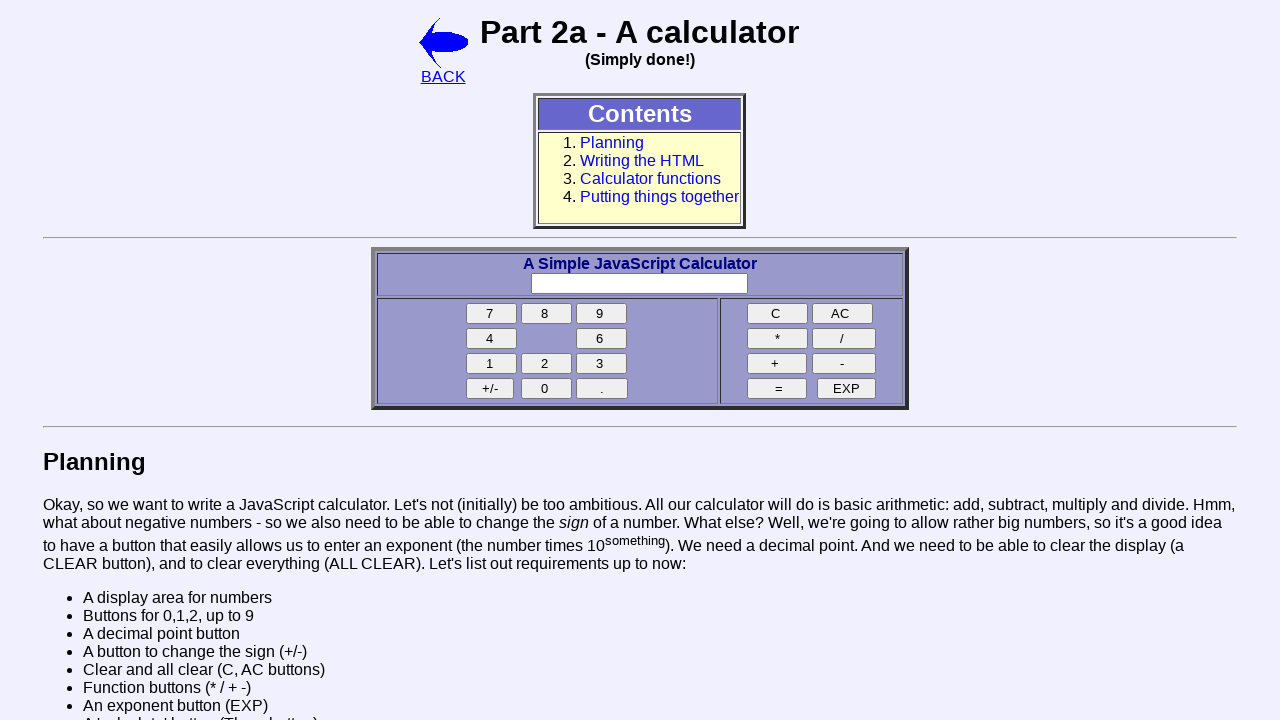

Showed the 'five' button element using CSS display property set to 'block'
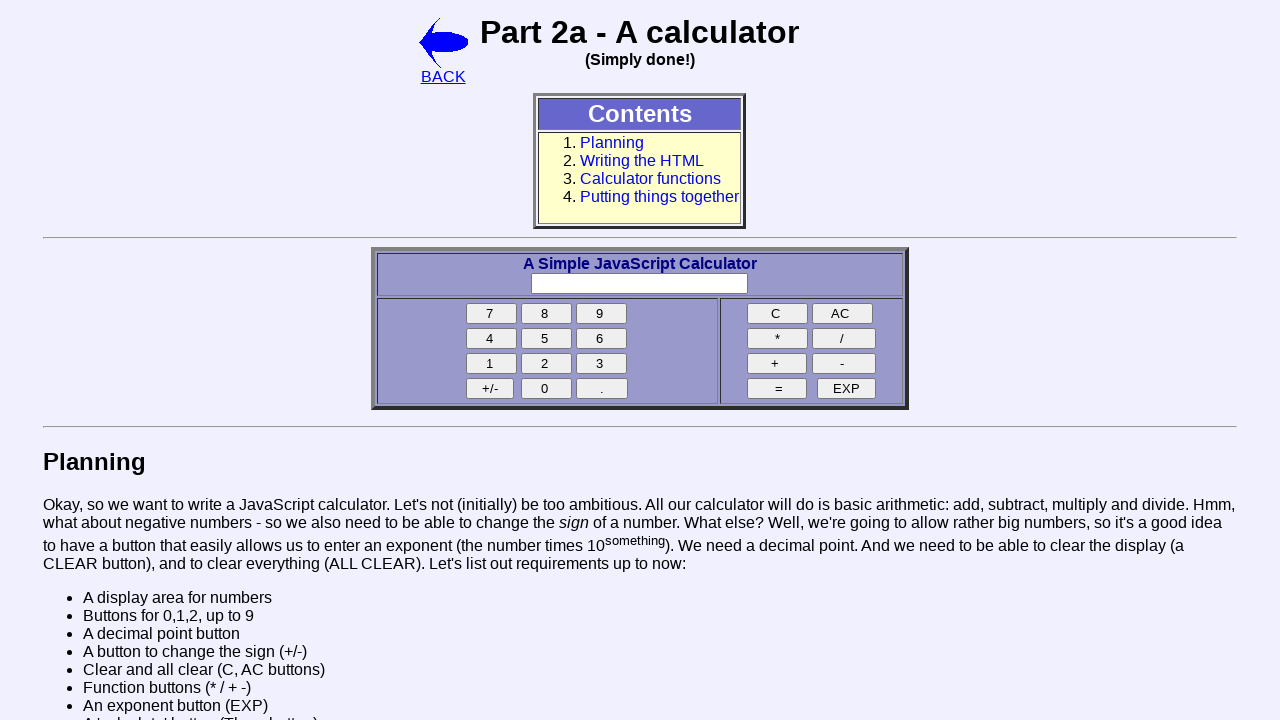

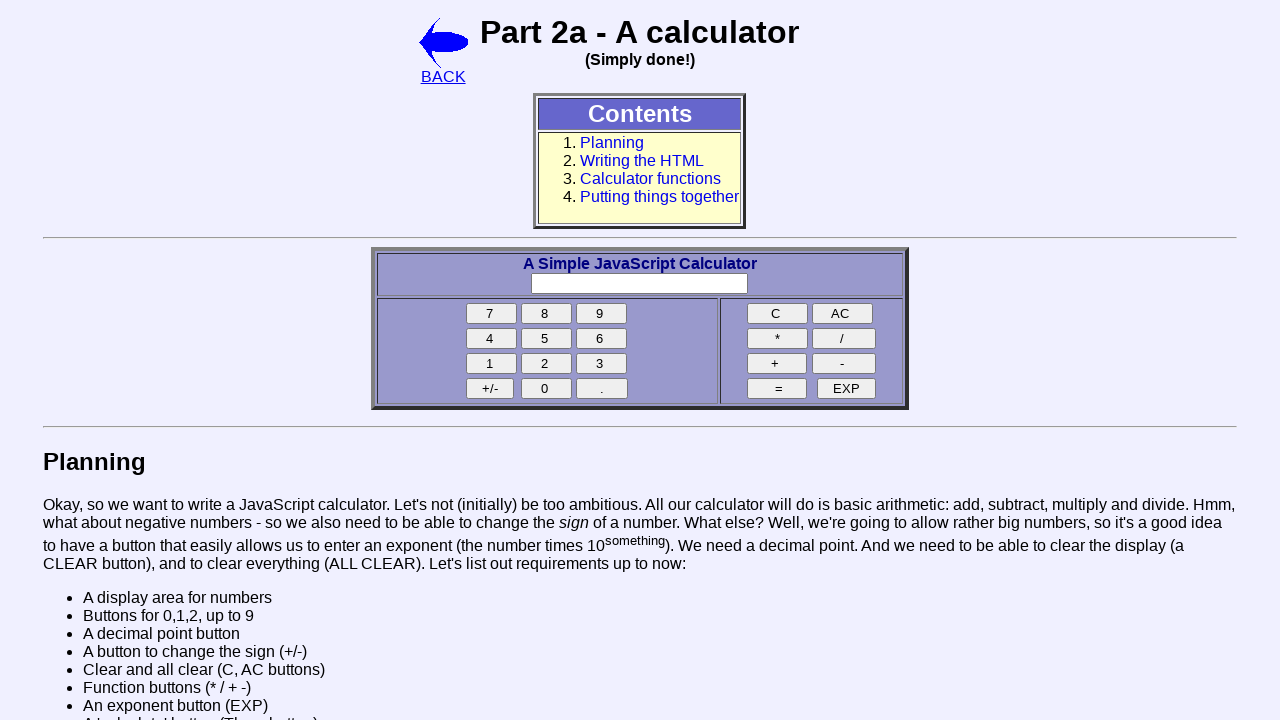